Tests the Submit button on a text box form by verifying its label and clicking it

Starting URL: https://demoqa.com/text-box

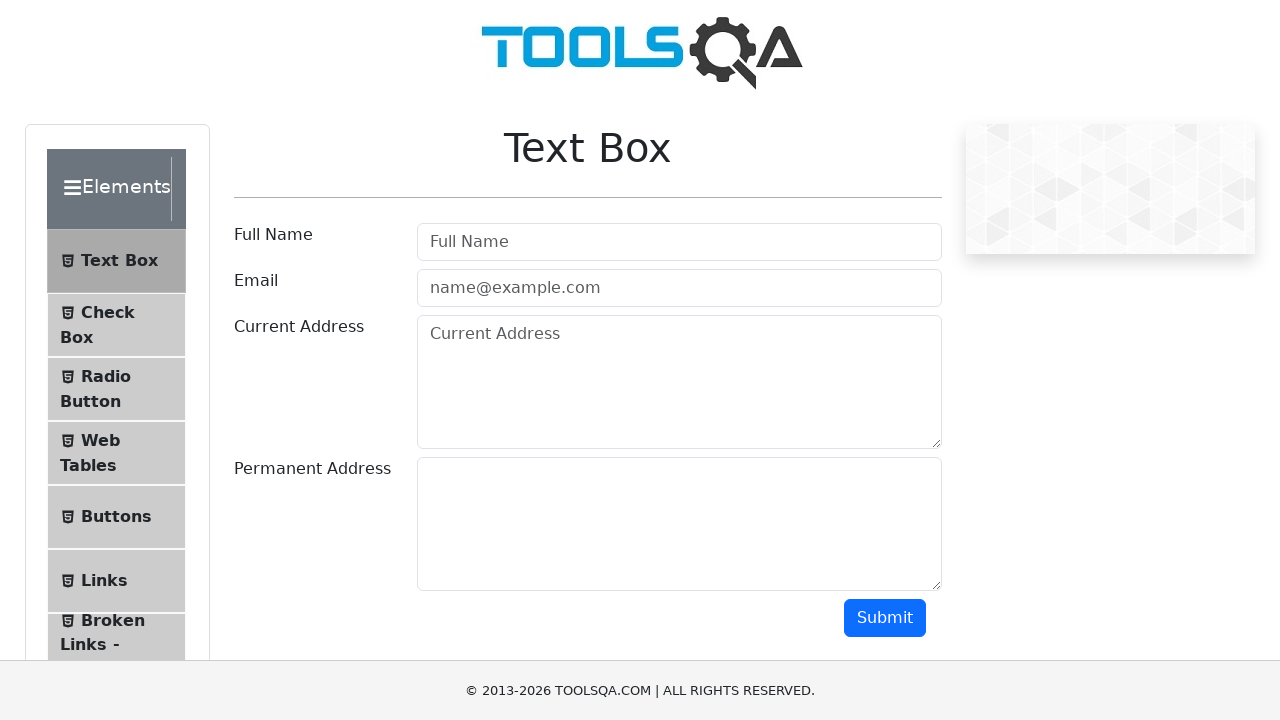

Located Submit button container element
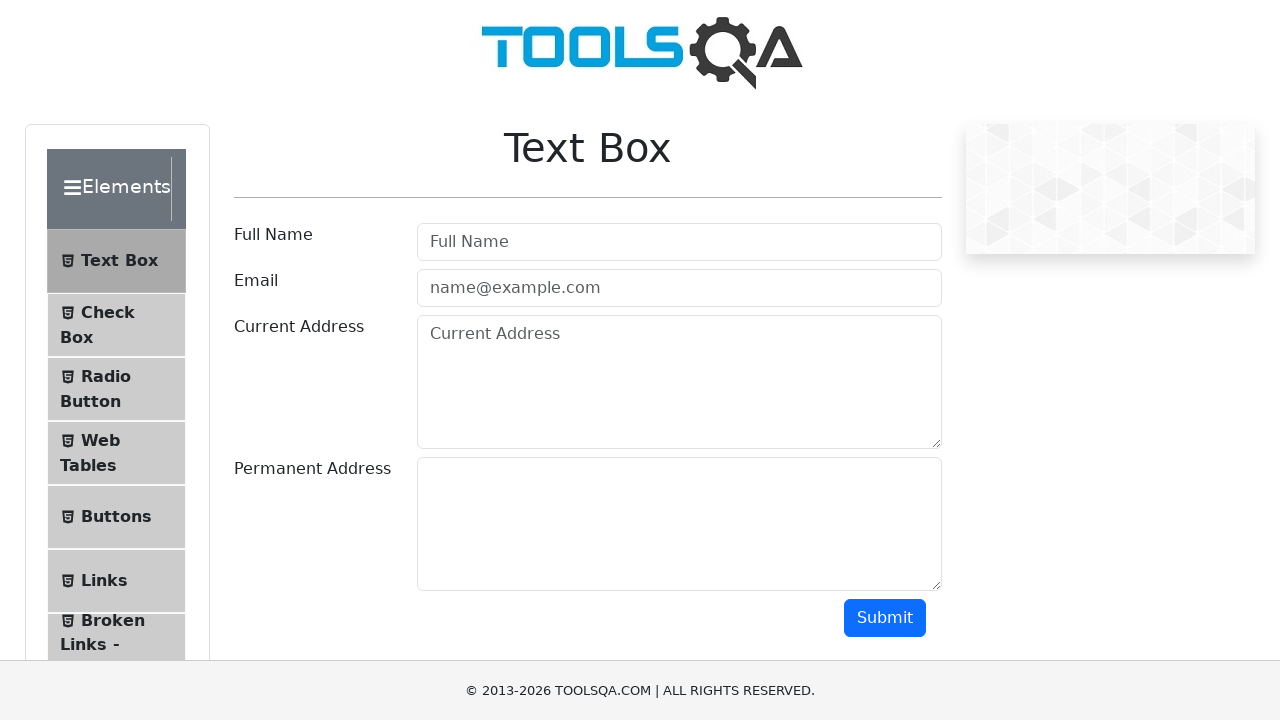

Verified Submit button label text is 'Submit'
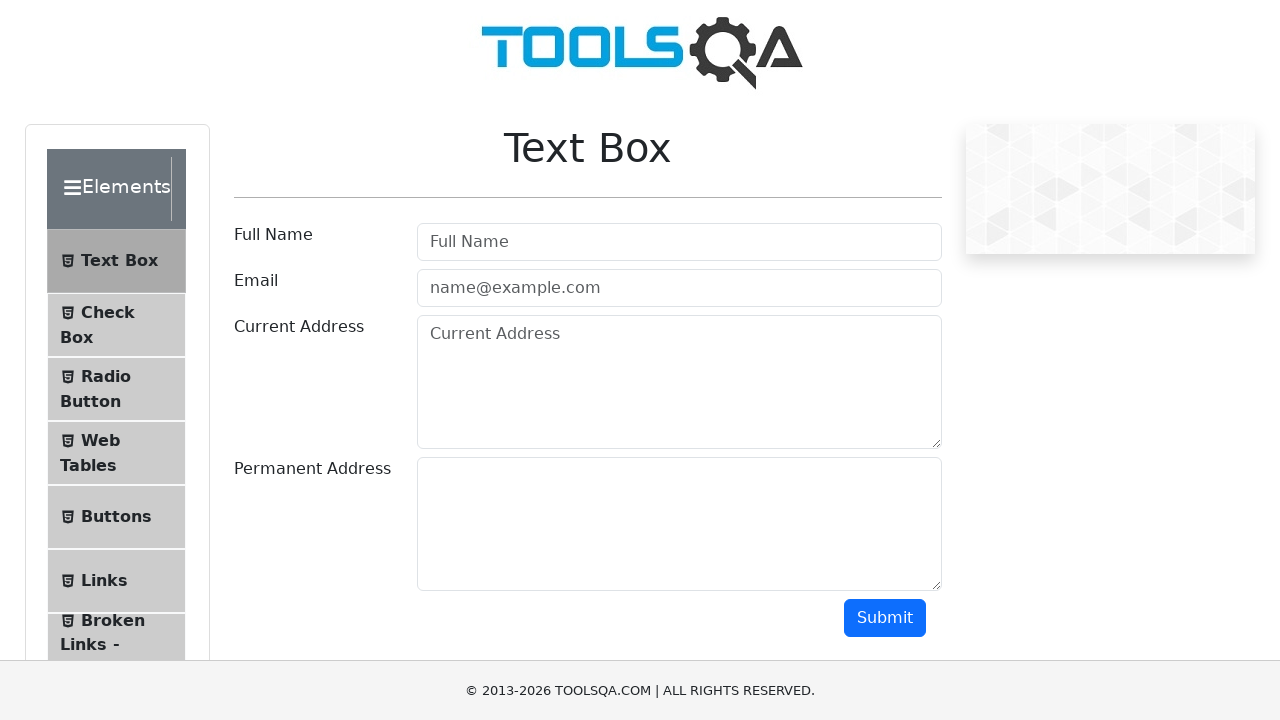

Located Submit button by ID
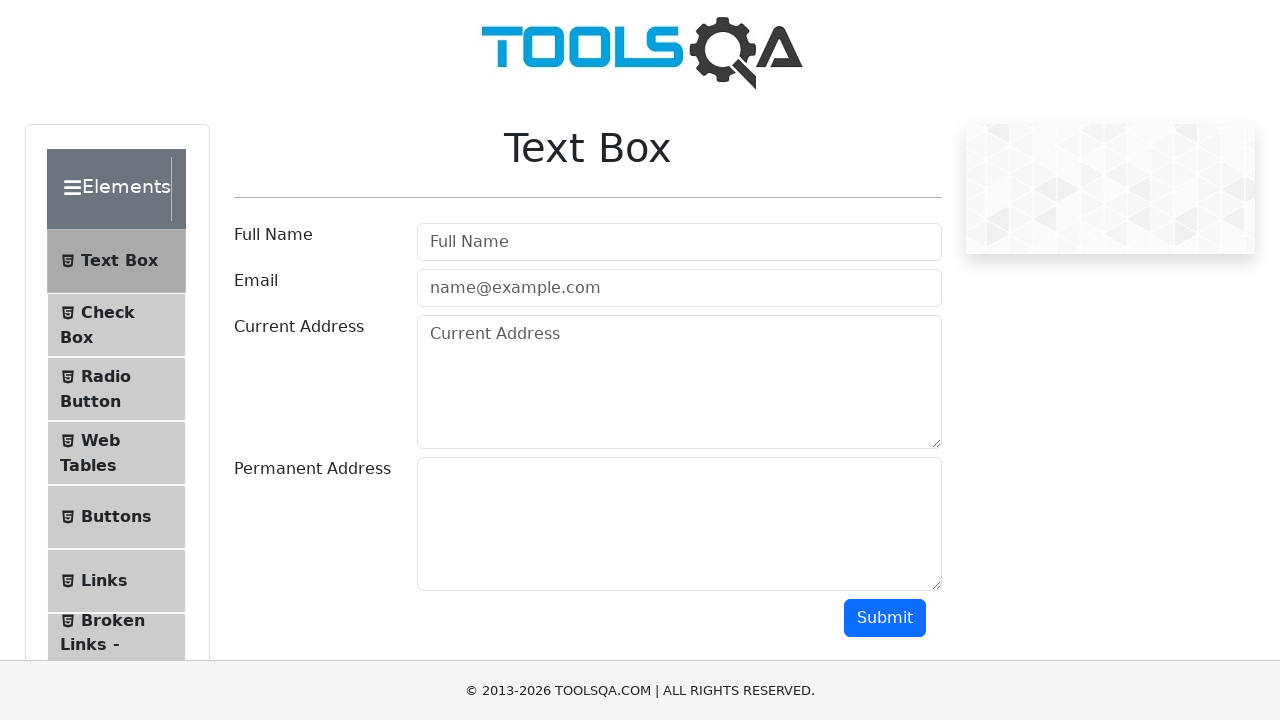

Clicked the Submit button at (885, 618) on #submit
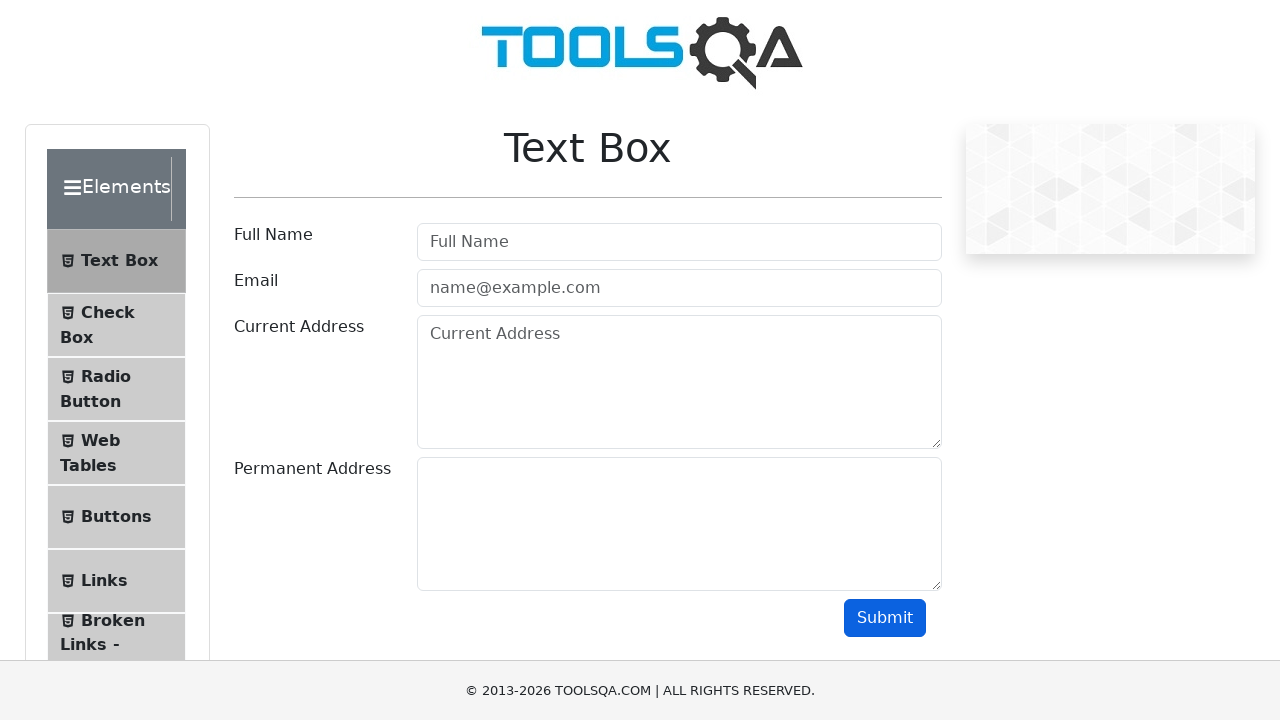

Waited for Submit button to be attached to DOM
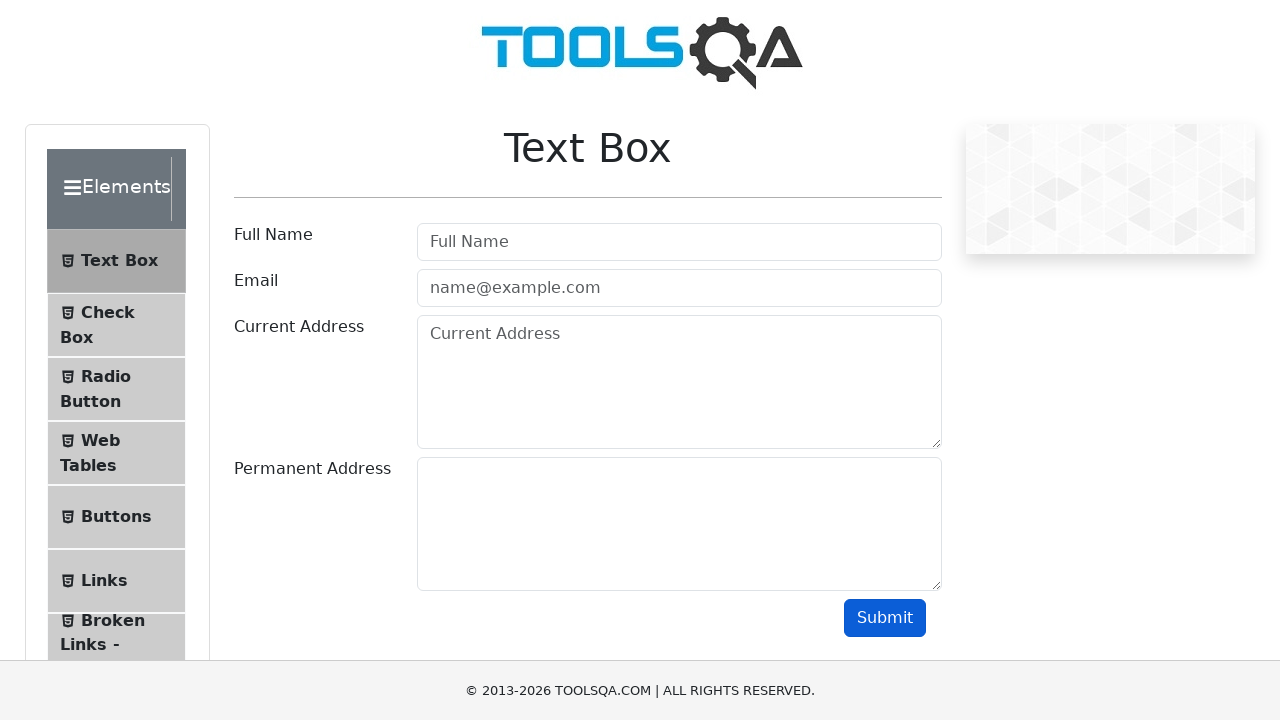

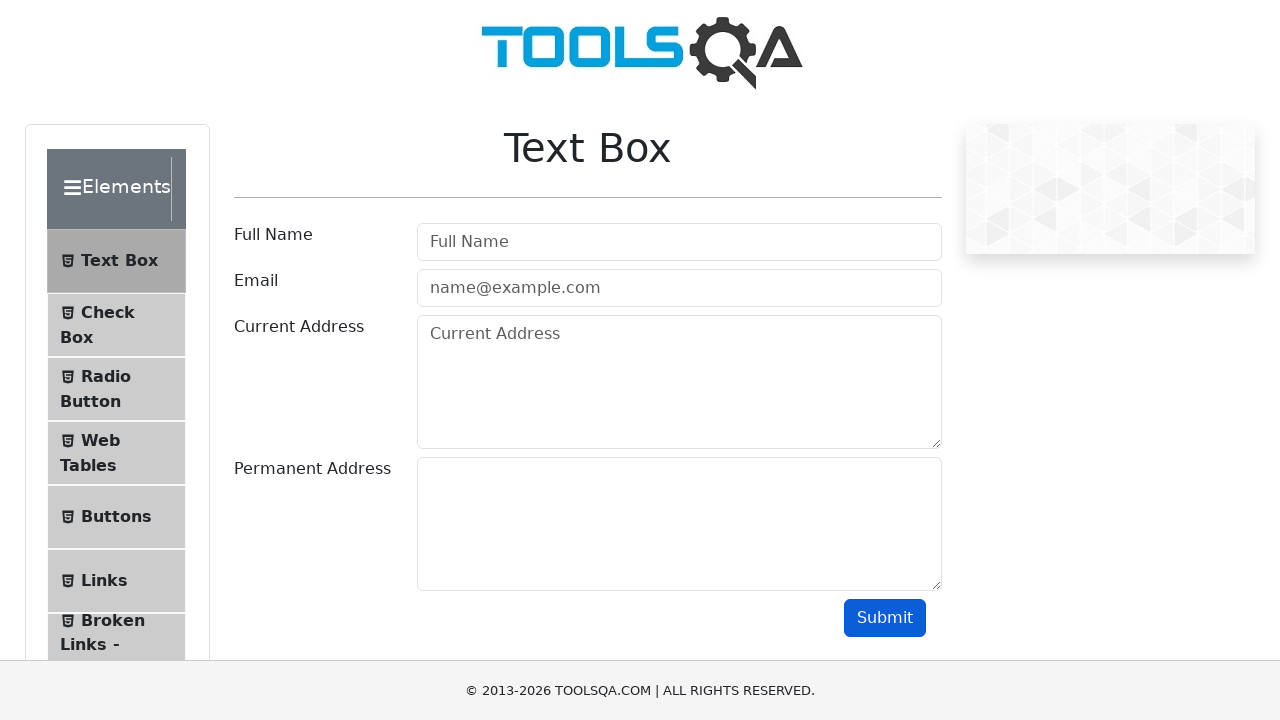